Tests dropdown functionality on a practice website by selecting a currency from a static dropdown, then interacting with a passenger count selector by clicking increment buttons multiple times.

Starting URL: https://rahulshettyacademy.com/dropdownsPractise/

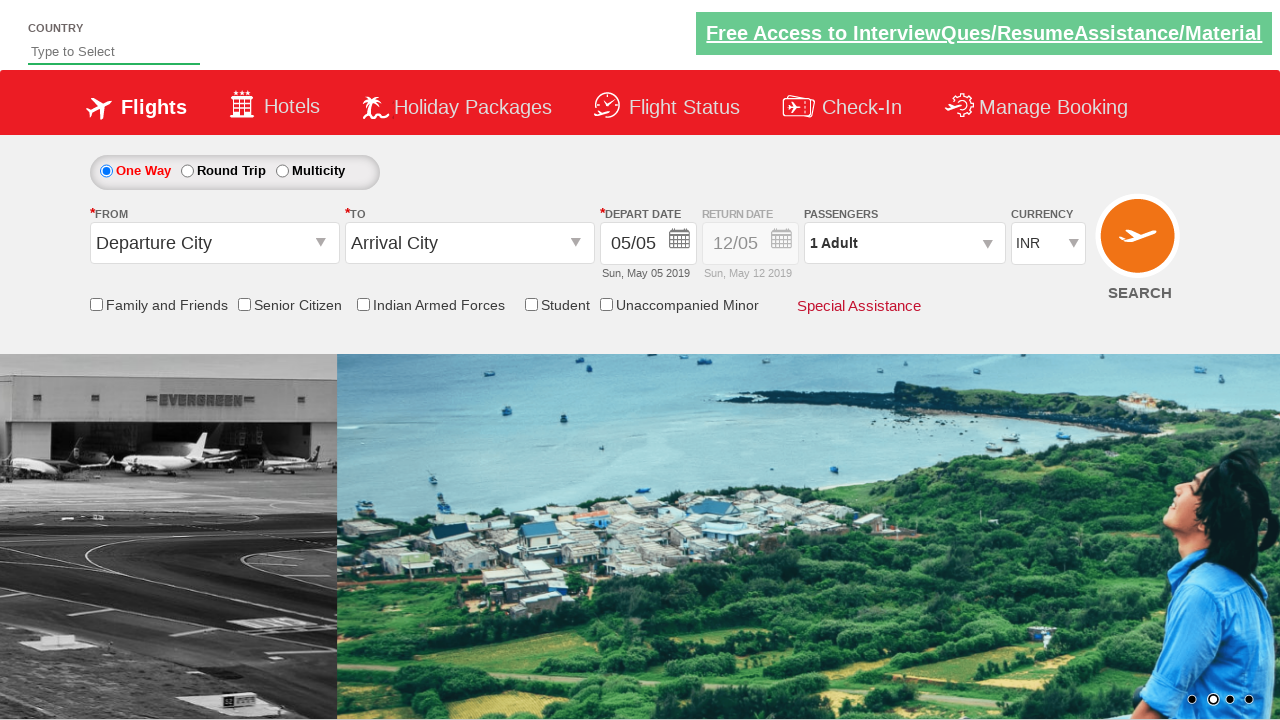

Selected currency option at index 3 from dropdown on #ctl00_mainContent_DropDownListCurrency
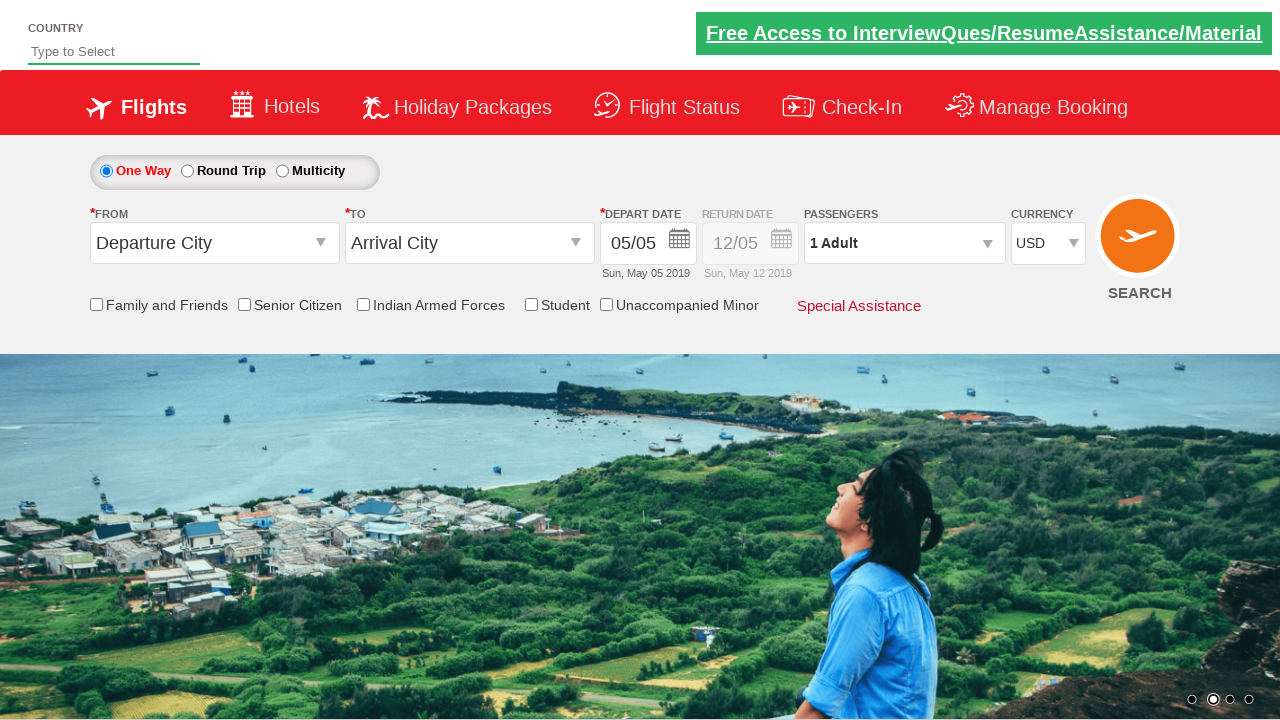

Clicked passenger info div to open passenger selection popup at (904, 243) on #divpaxinfo
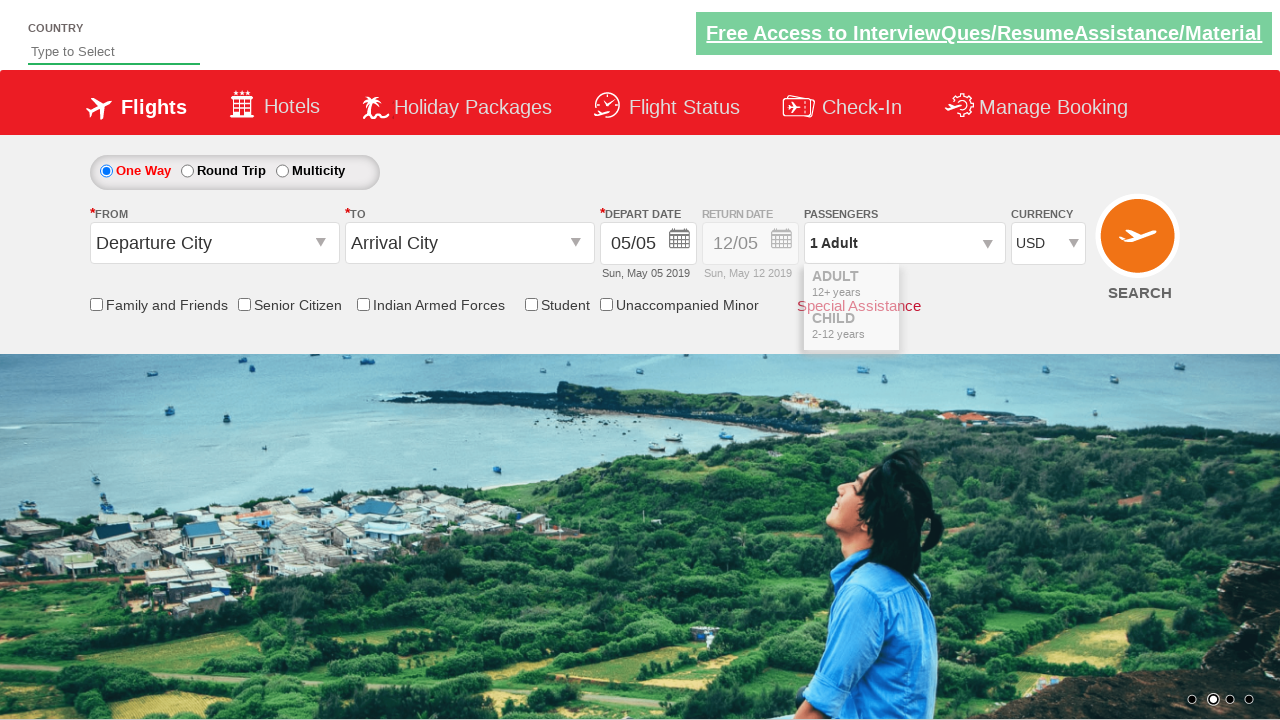

Passenger selection popup became visible
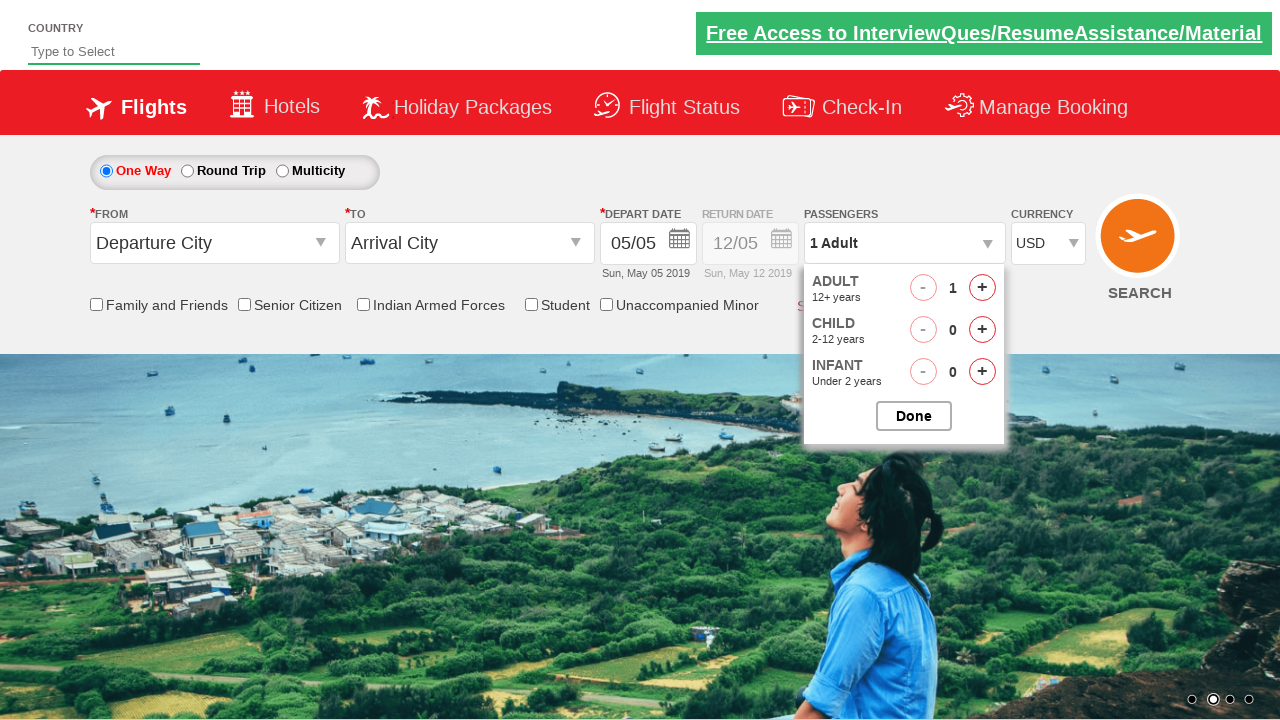

Clicked increment adult button (click 1 of 5) at (982, 288) on #hrefIncAdt
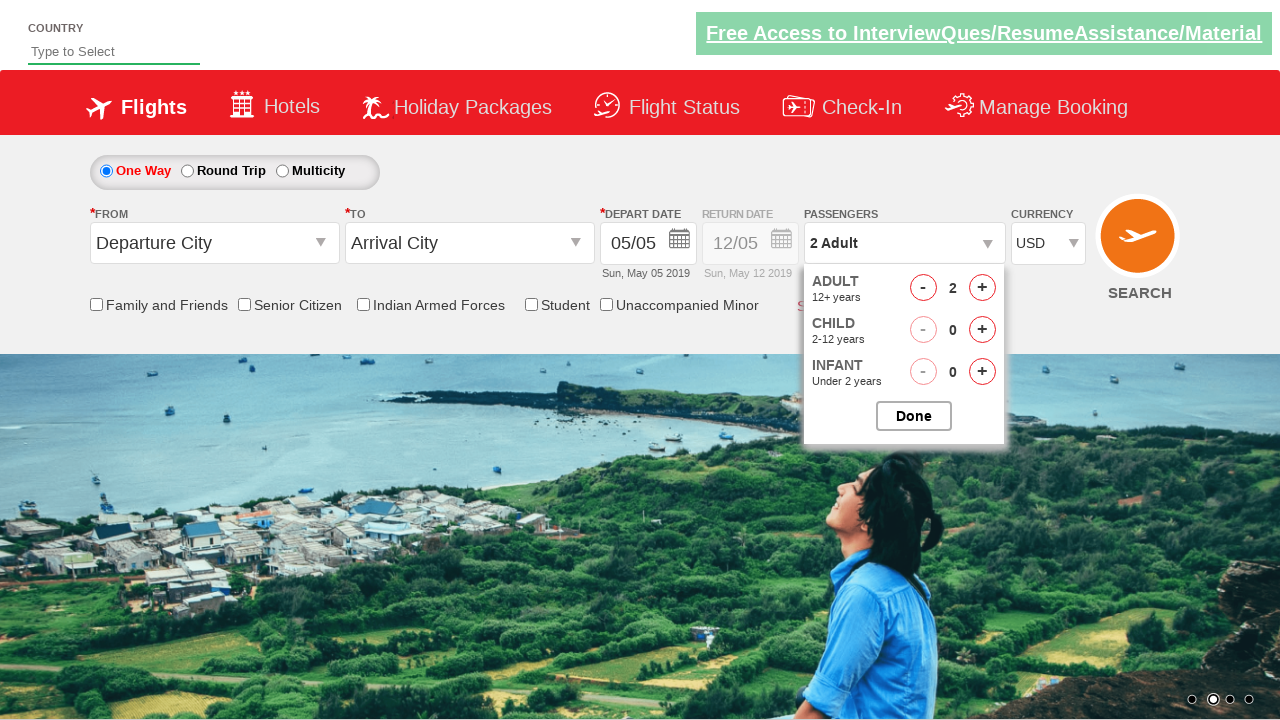

Clicked increment adult button (click 2 of 5) at (982, 288) on #hrefIncAdt
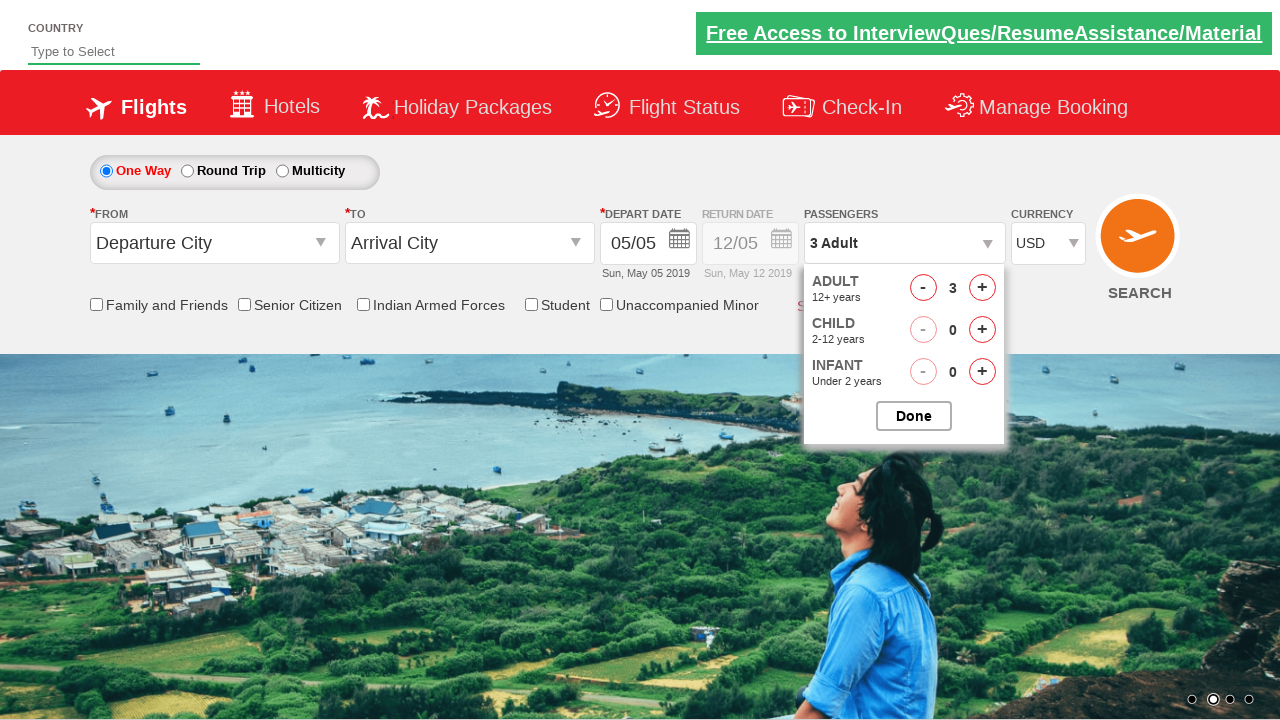

Clicked increment adult button (click 3 of 5) at (982, 288) on #hrefIncAdt
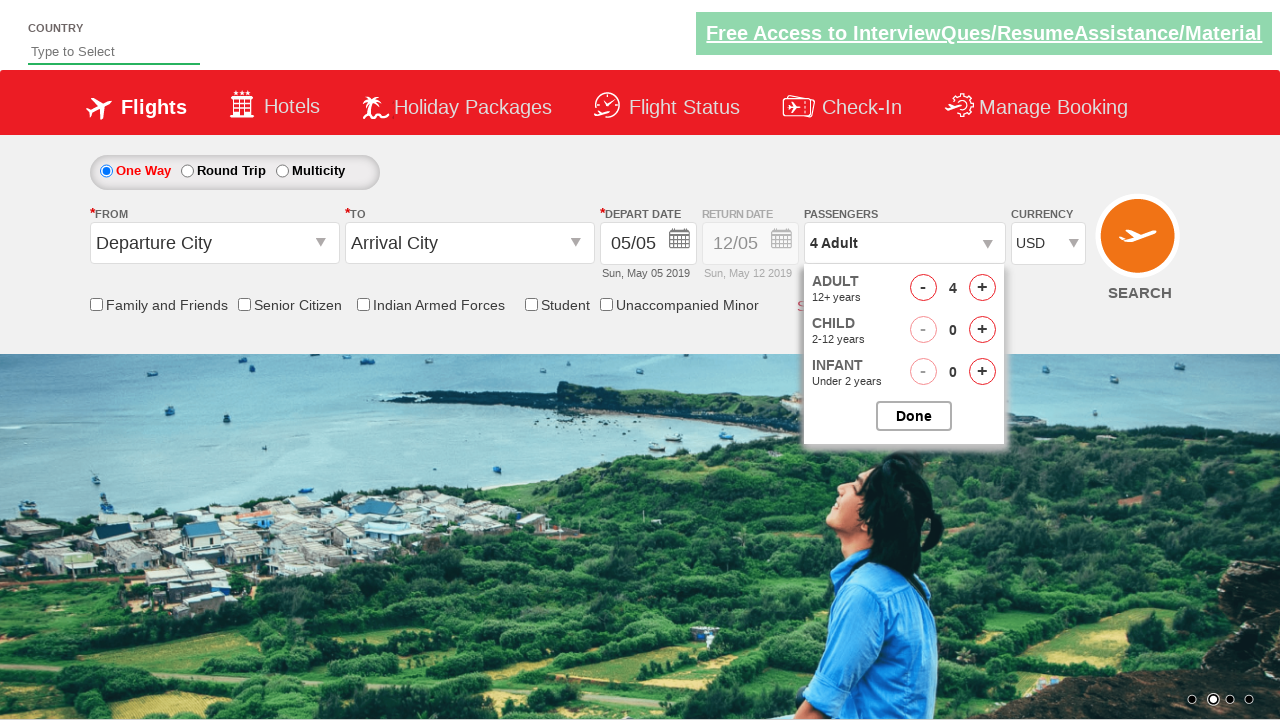

Clicked increment adult button (click 4 of 5) at (982, 288) on #hrefIncAdt
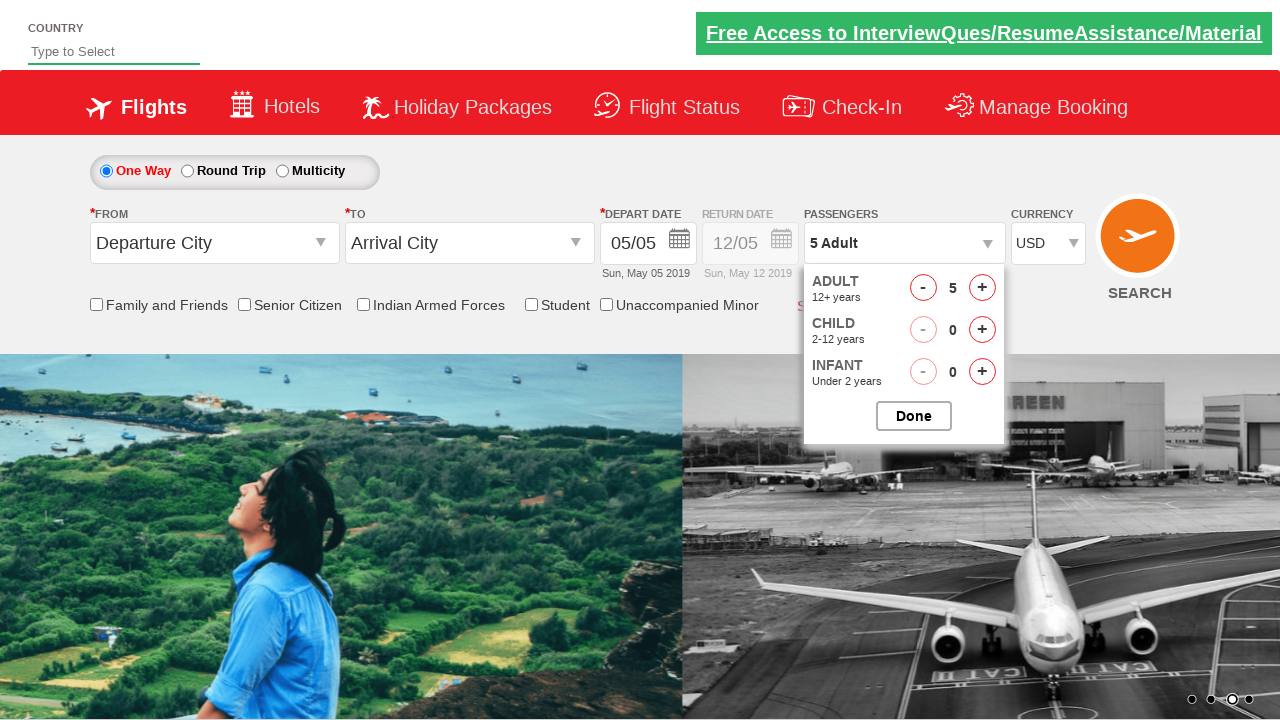

Clicked increment adult button (click 5 of 5) at (982, 288) on #hrefIncAdt
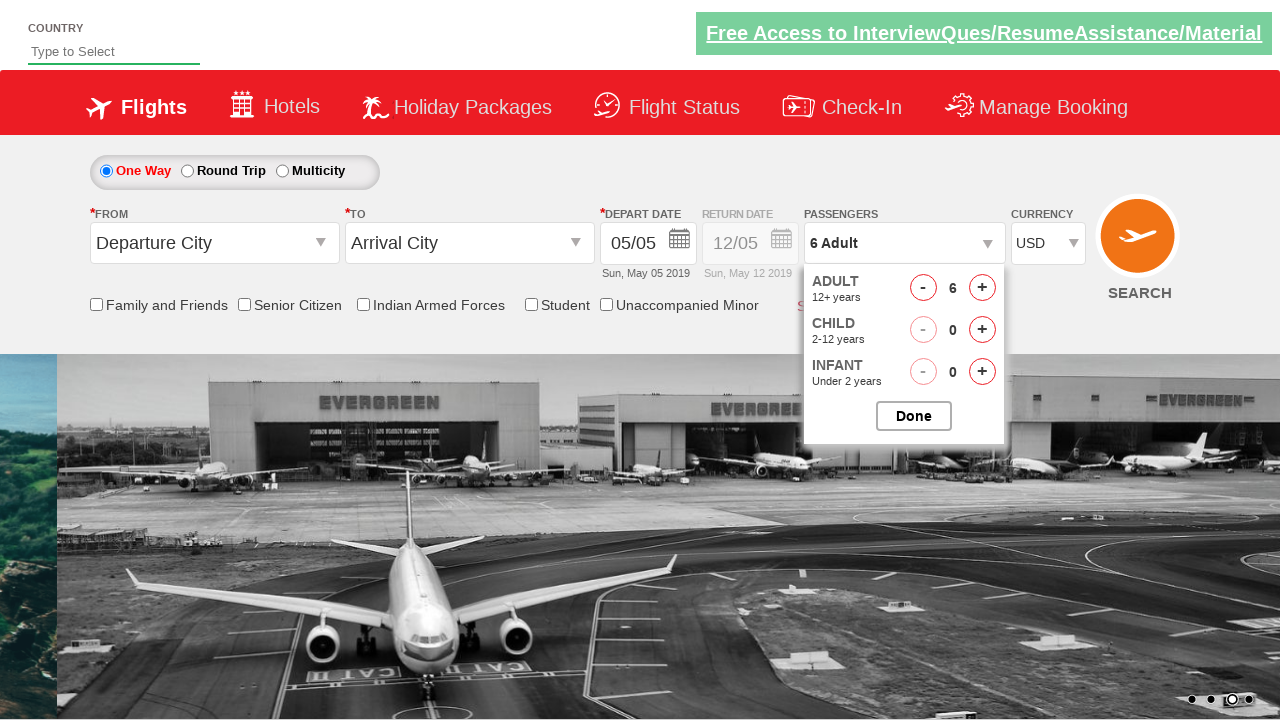

Clicked button to close passenger options popup at (914, 416) on #btnclosepaxoption
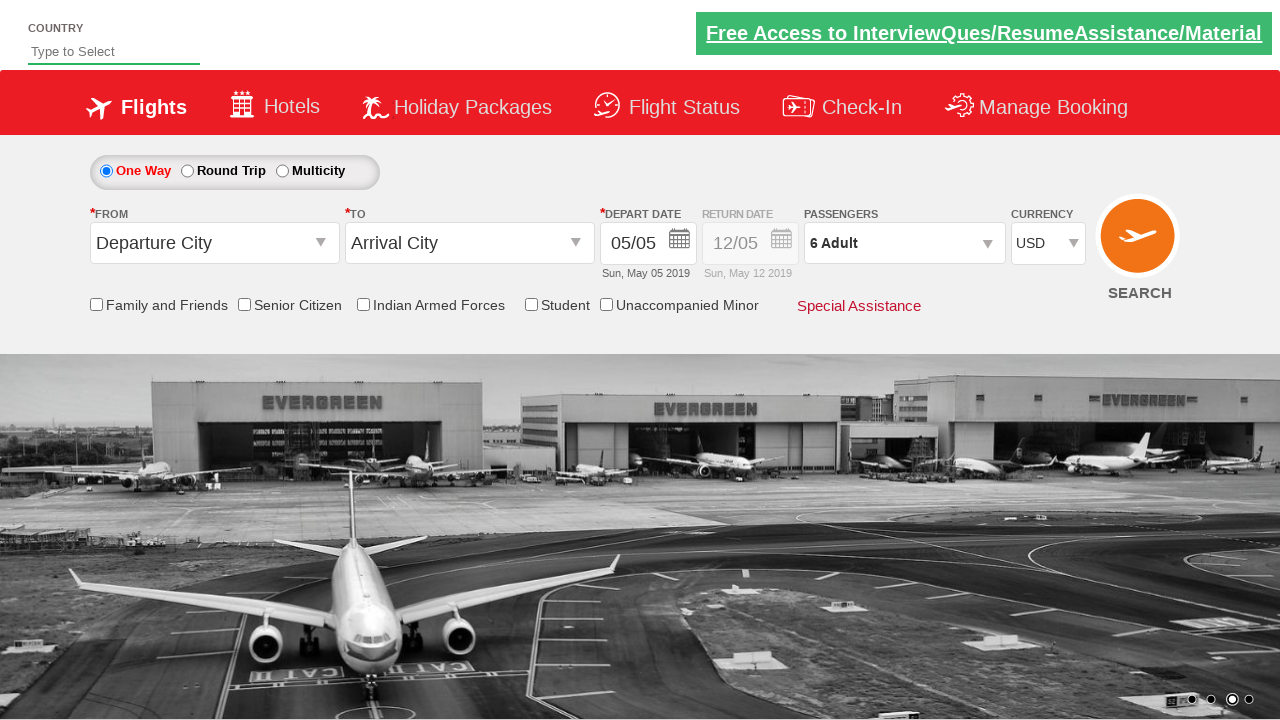

Passenger options popup closed successfully
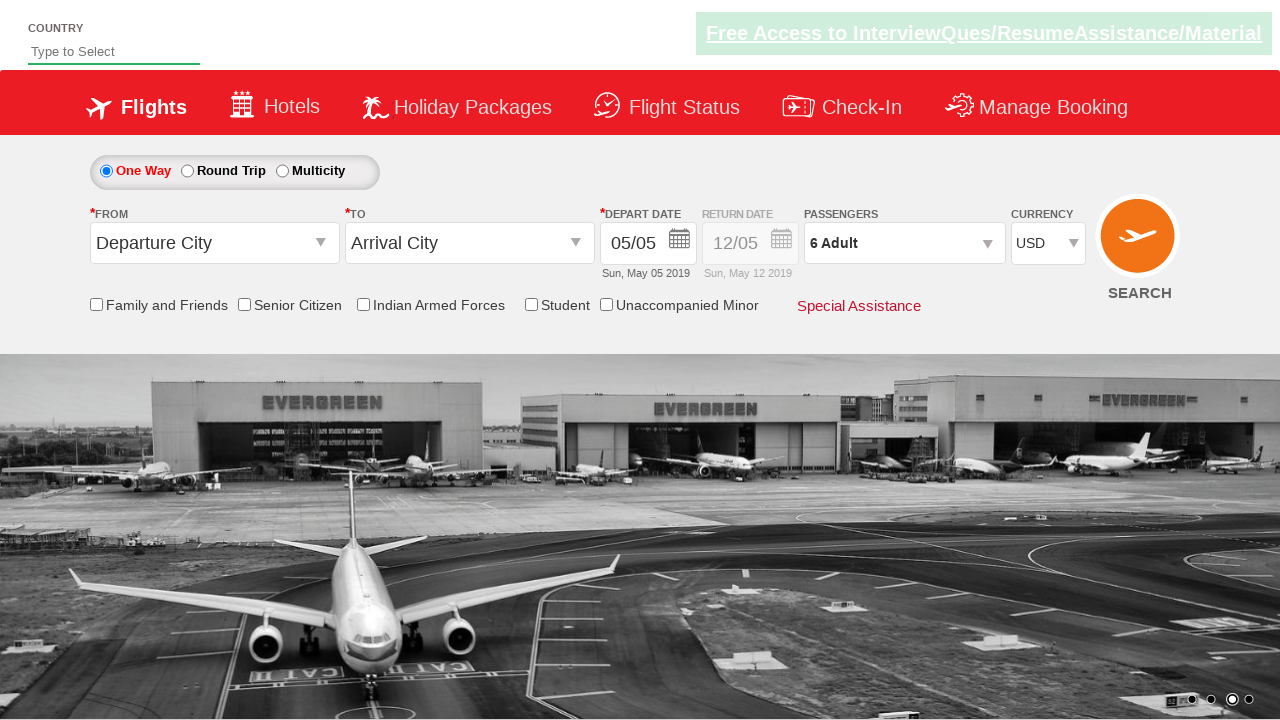

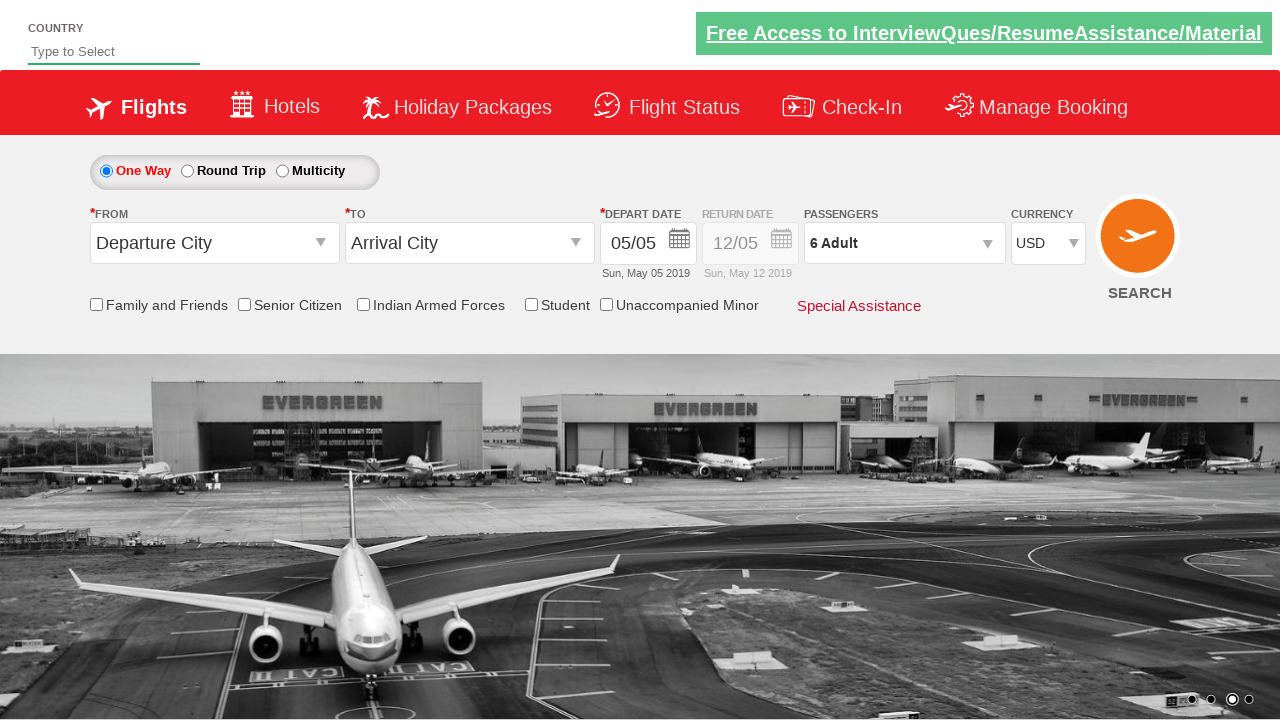